Simple navigation test to Hepsiburada e-commerce website with no additional interactions

Starting URL: https://hepsiburada.com

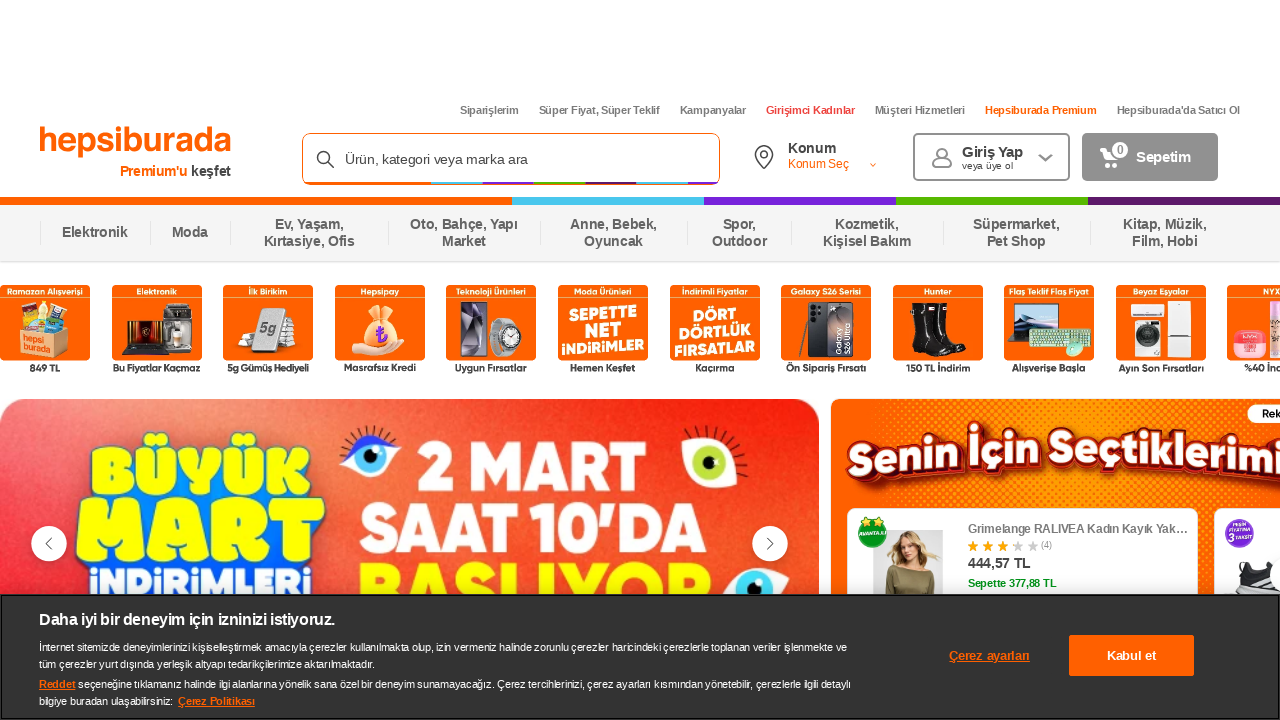

Waited for page to reach domcontentloaded state on Hepsiburada e-commerce website
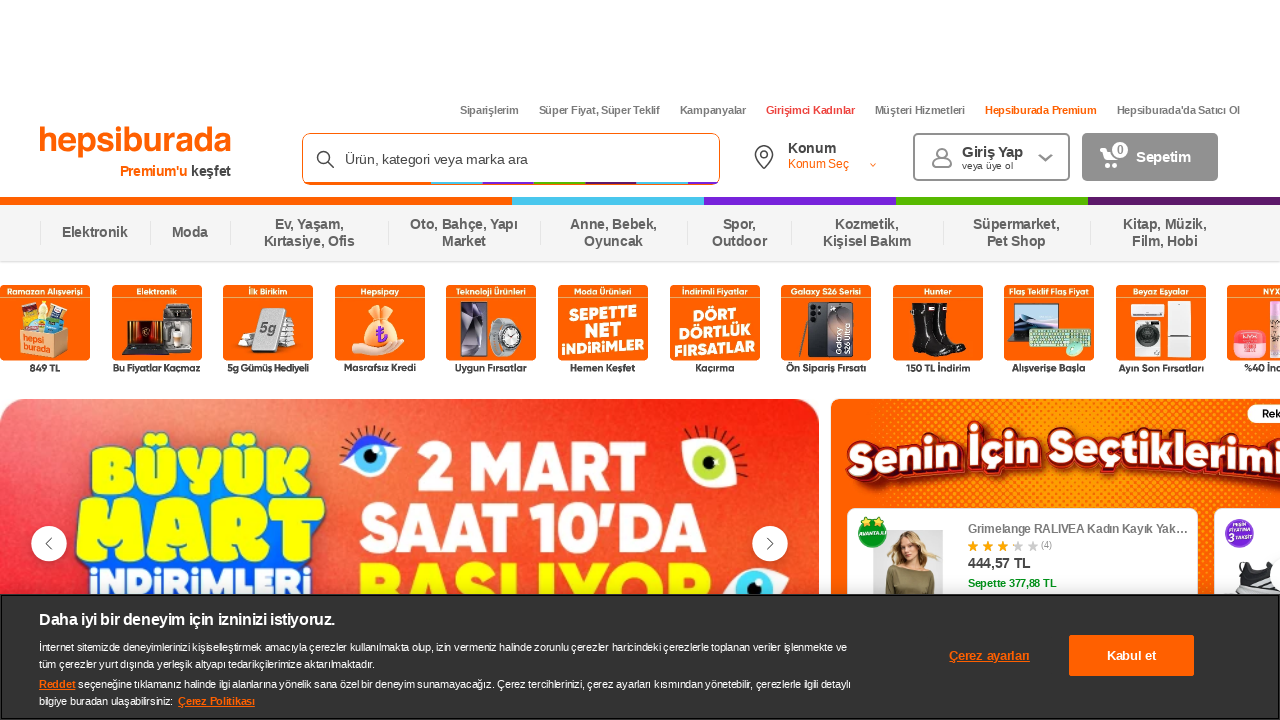

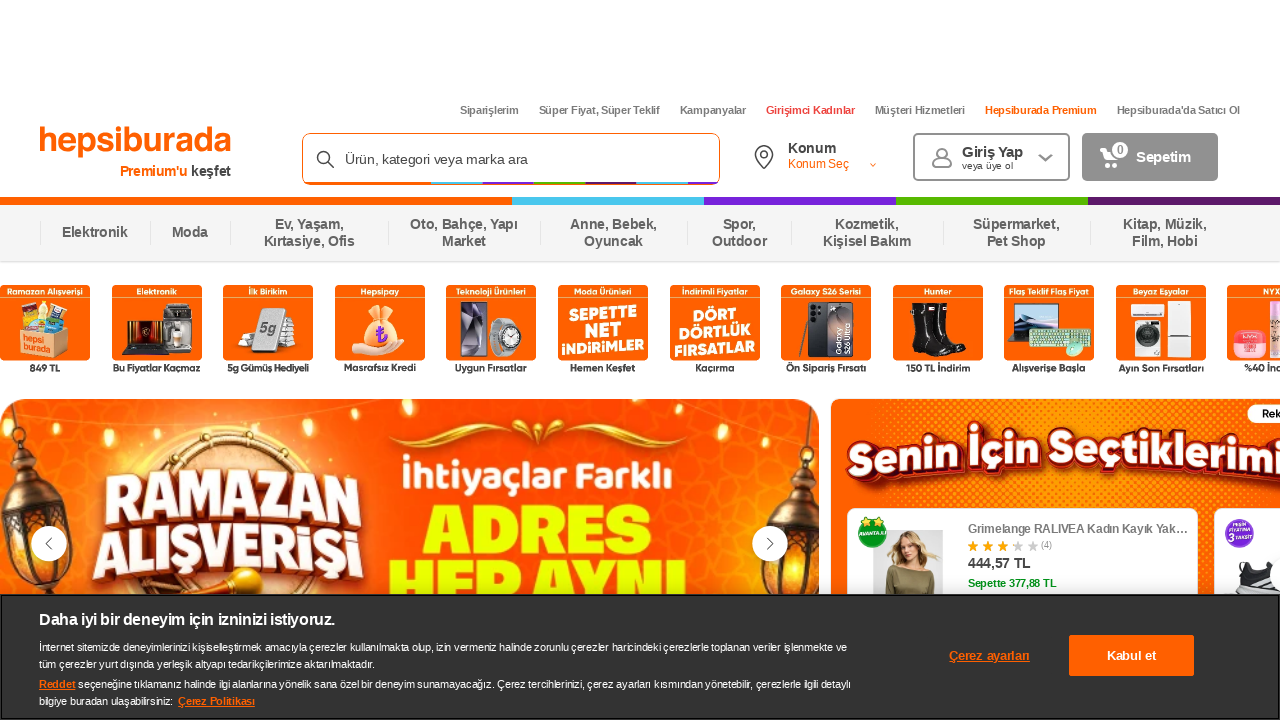